Tests mouse interaction by moving to an element with id "click" and clicking on it

Starting URL: https://www.selenium.dev/selenium/web/mouse_interaction.html

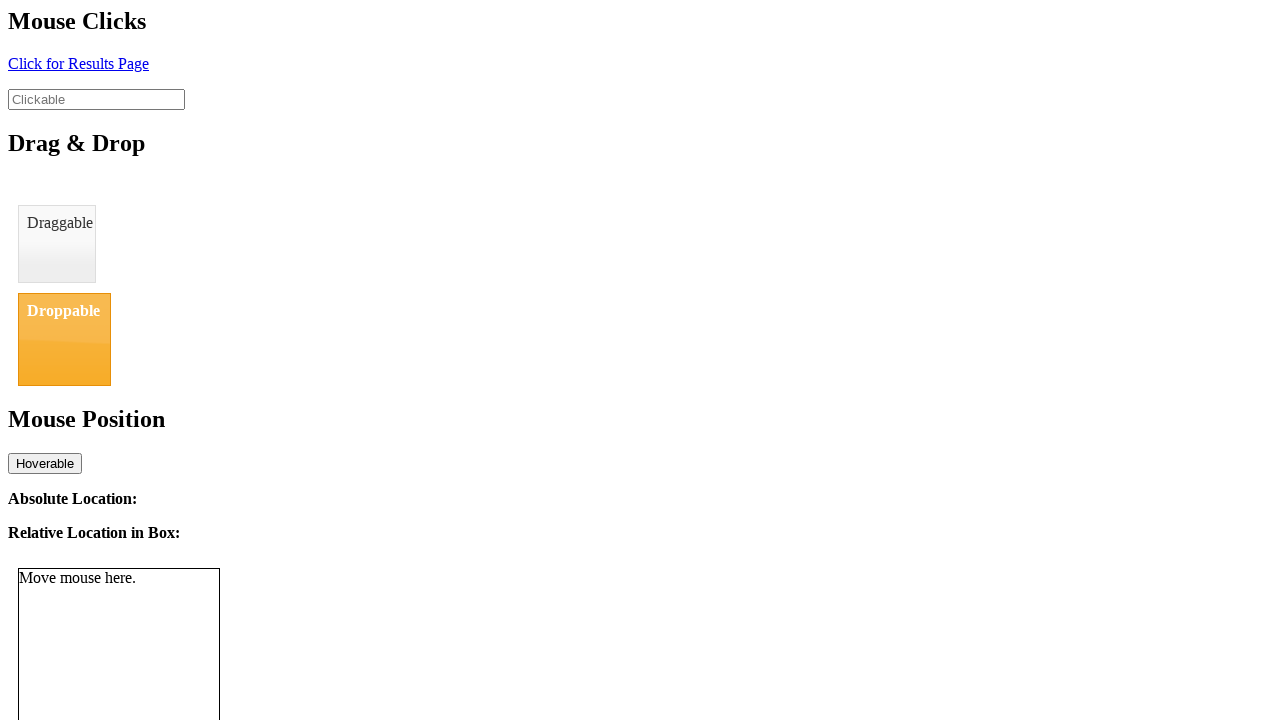

Navigated to mouse interaction test page
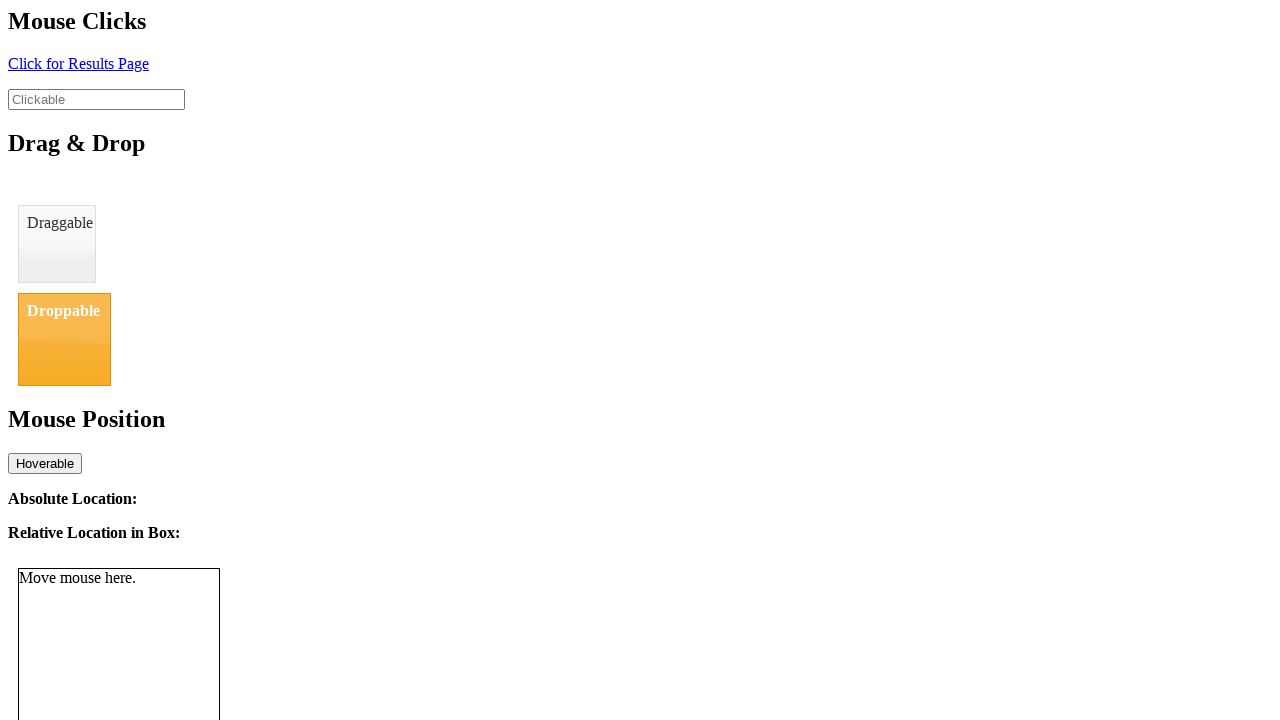

Moved mouse to and clicked on element with id 'click' at (78, 63) on #click
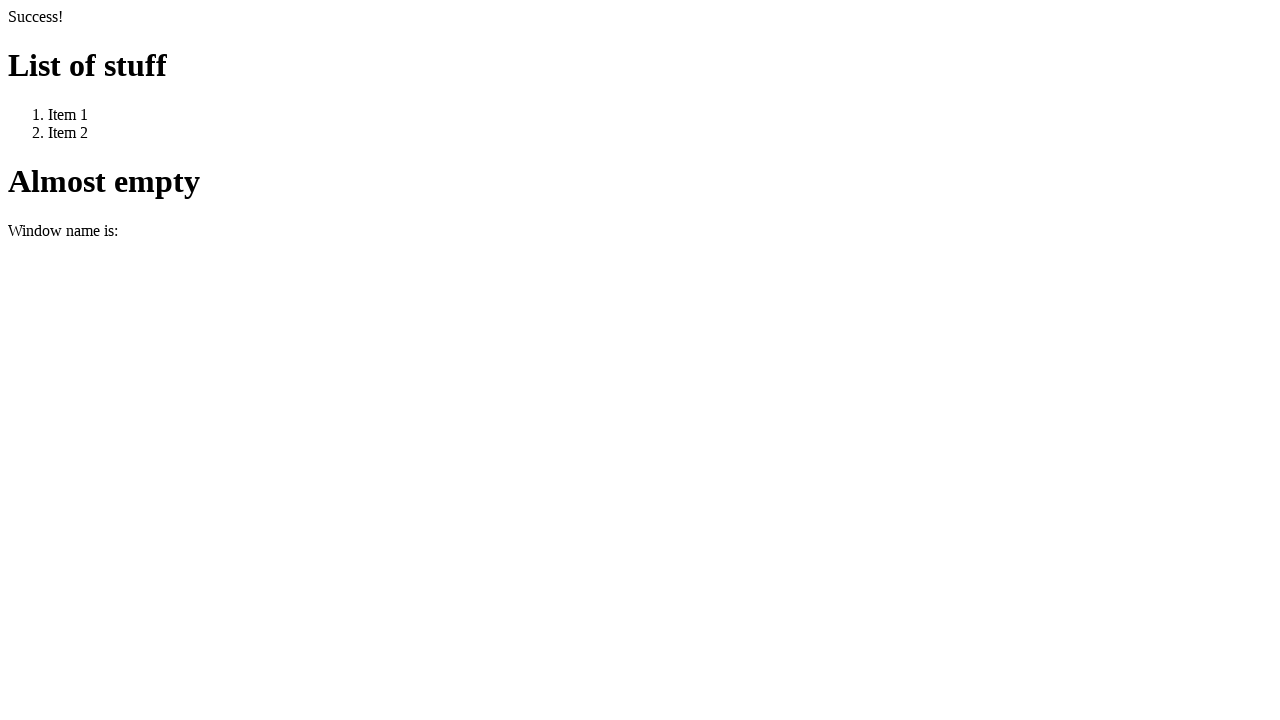

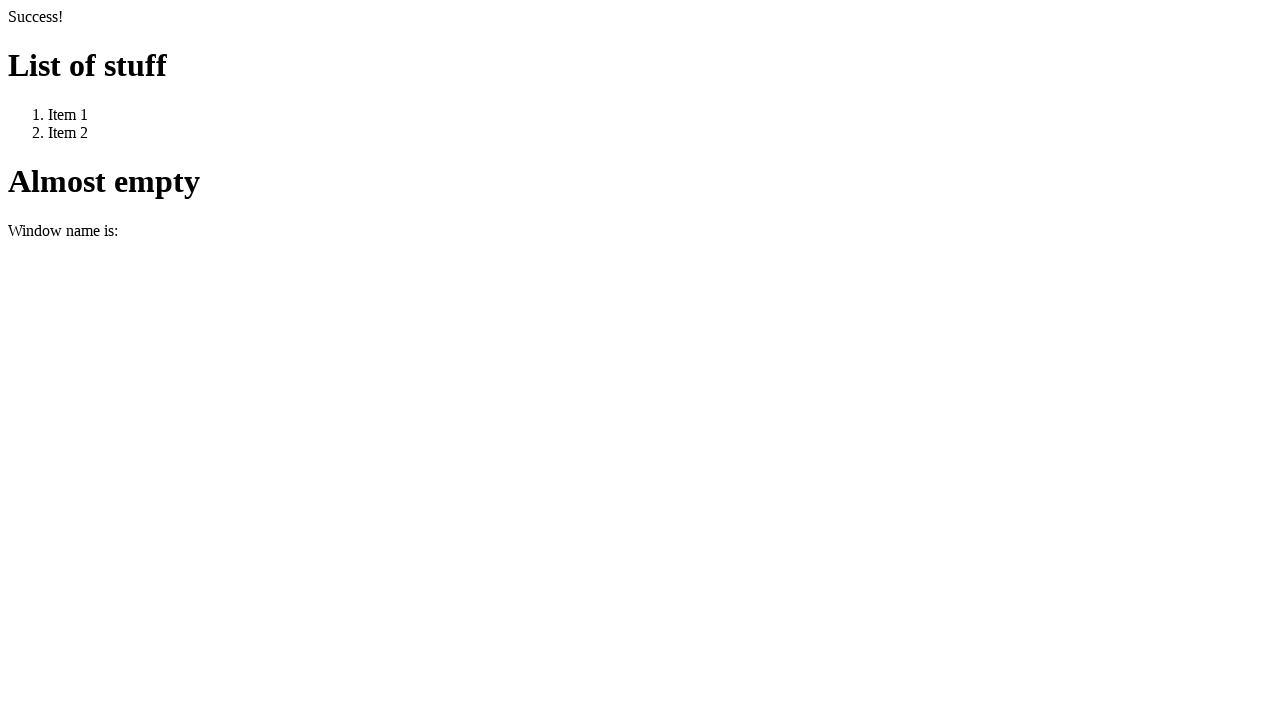